Tests checkbox functionality by clicking bike and car checkboxes

Starting URL: https://ultimateqa.com/simple-html-elements-for-automation/

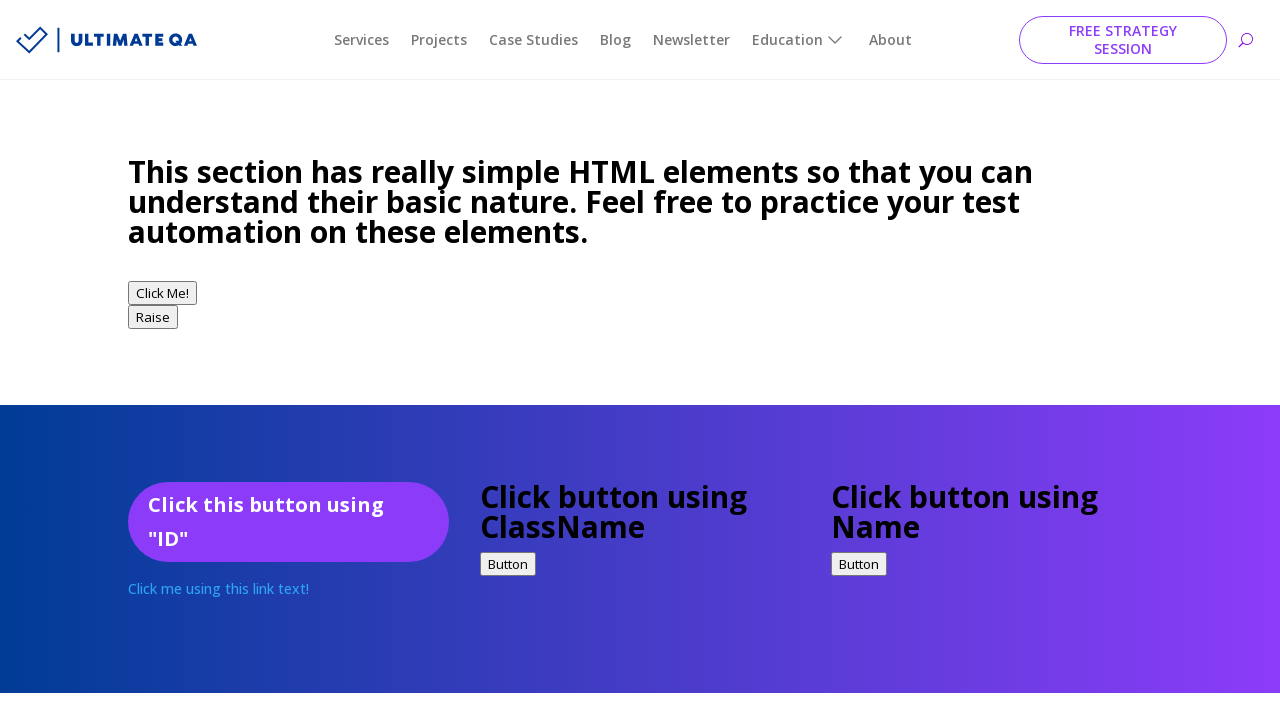

Navigated to test page
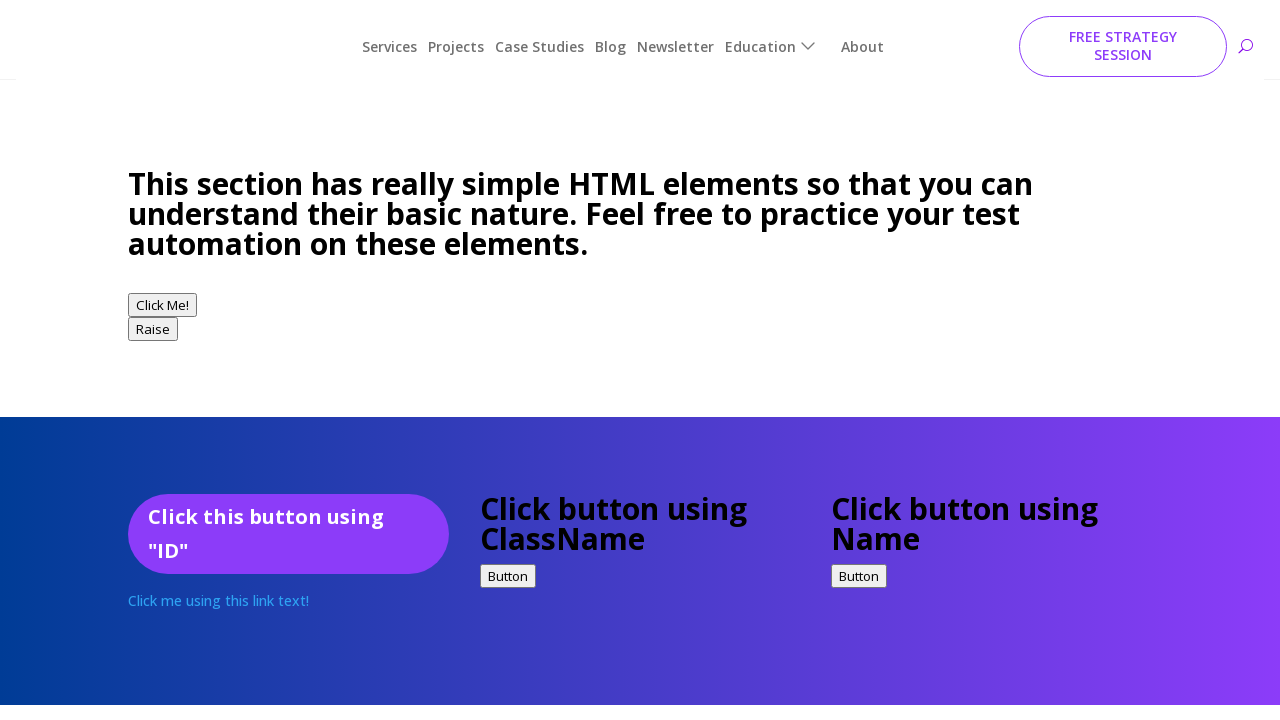

Clicked bike checkbox at (138, 361) on input[name='vehicle'][value='Bike']
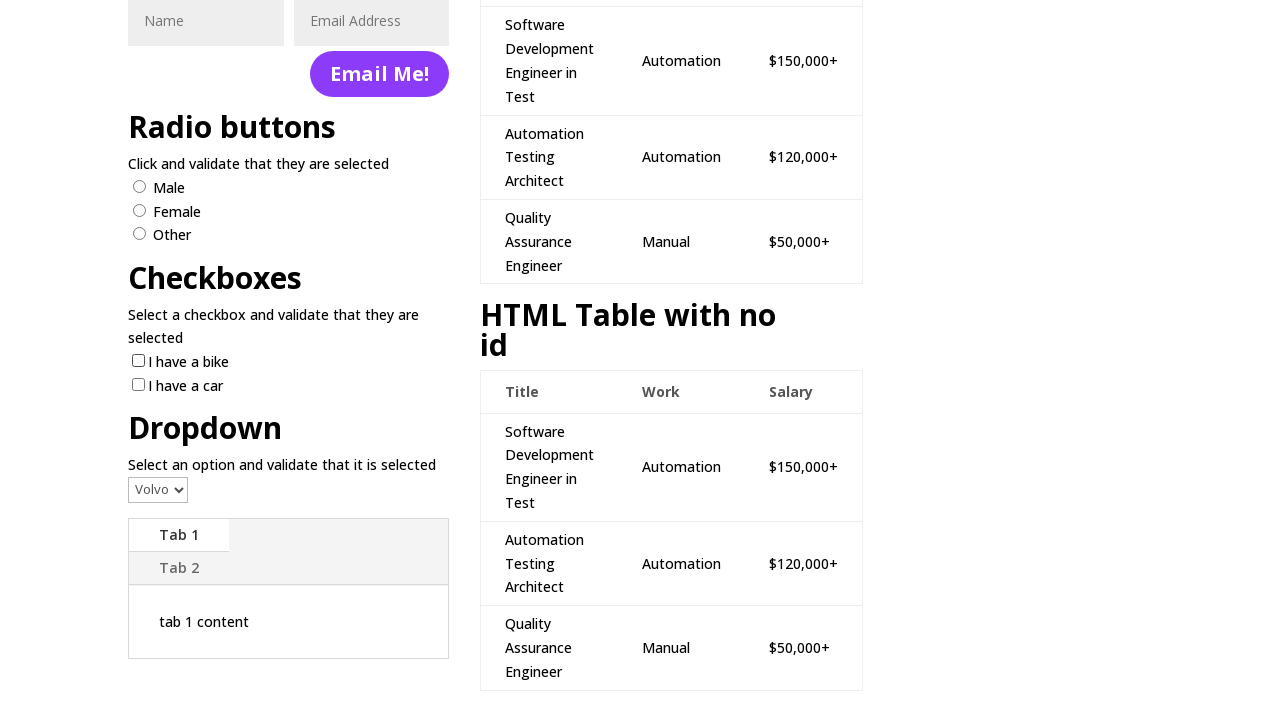

Clicked car checkbox at (138, 384) on input[name='vehicle'][value='Car']
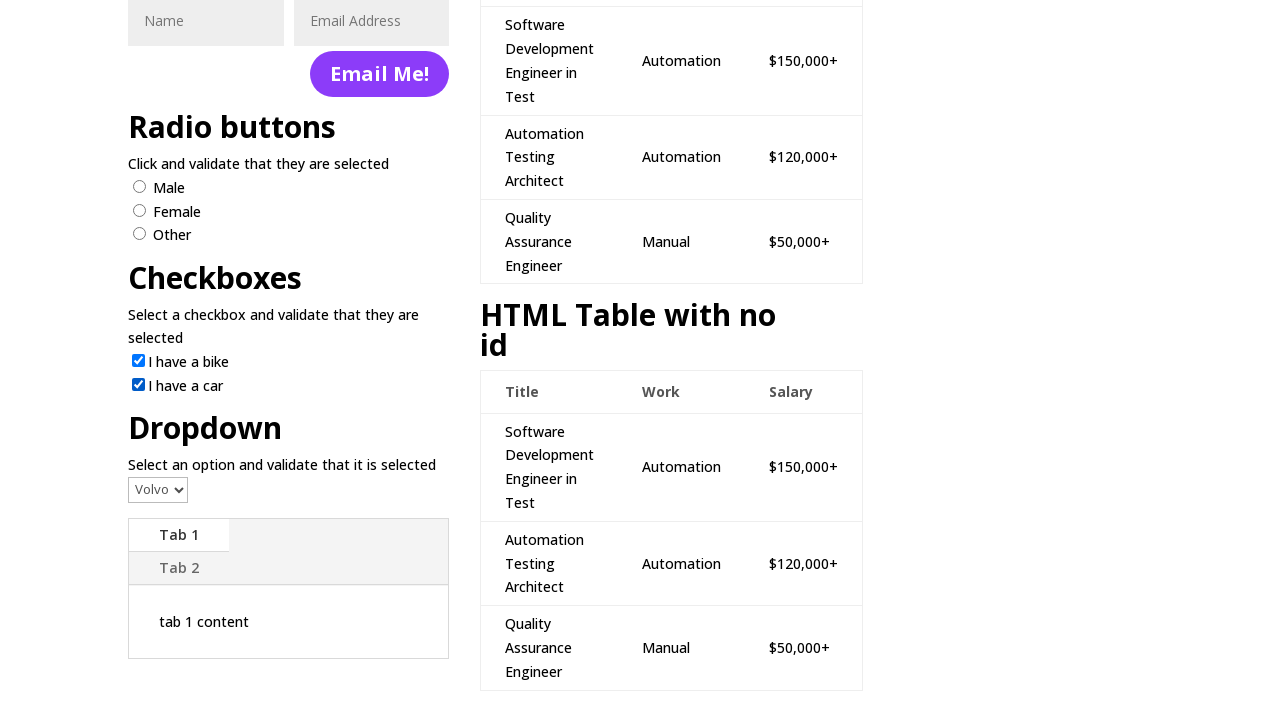

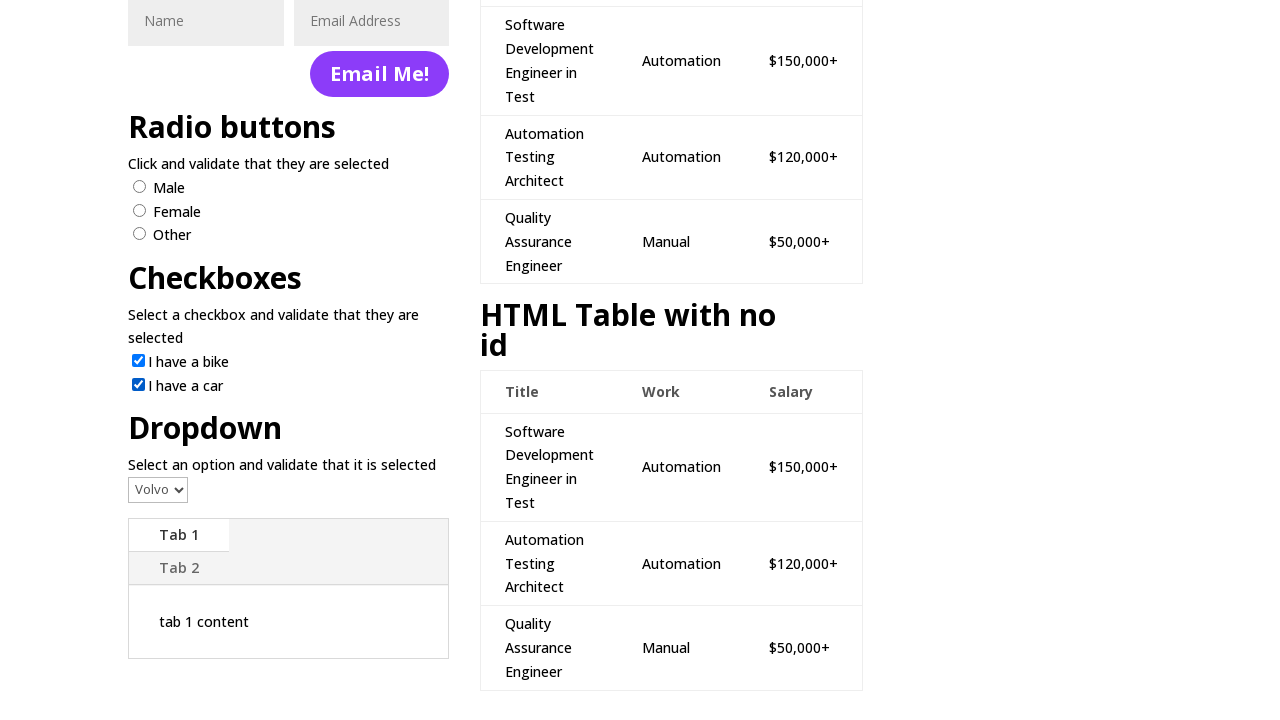